Tests navigation to the buttons page and verifies the URL changes correctly

Starting URL: https://formy-project.herokuapp.com

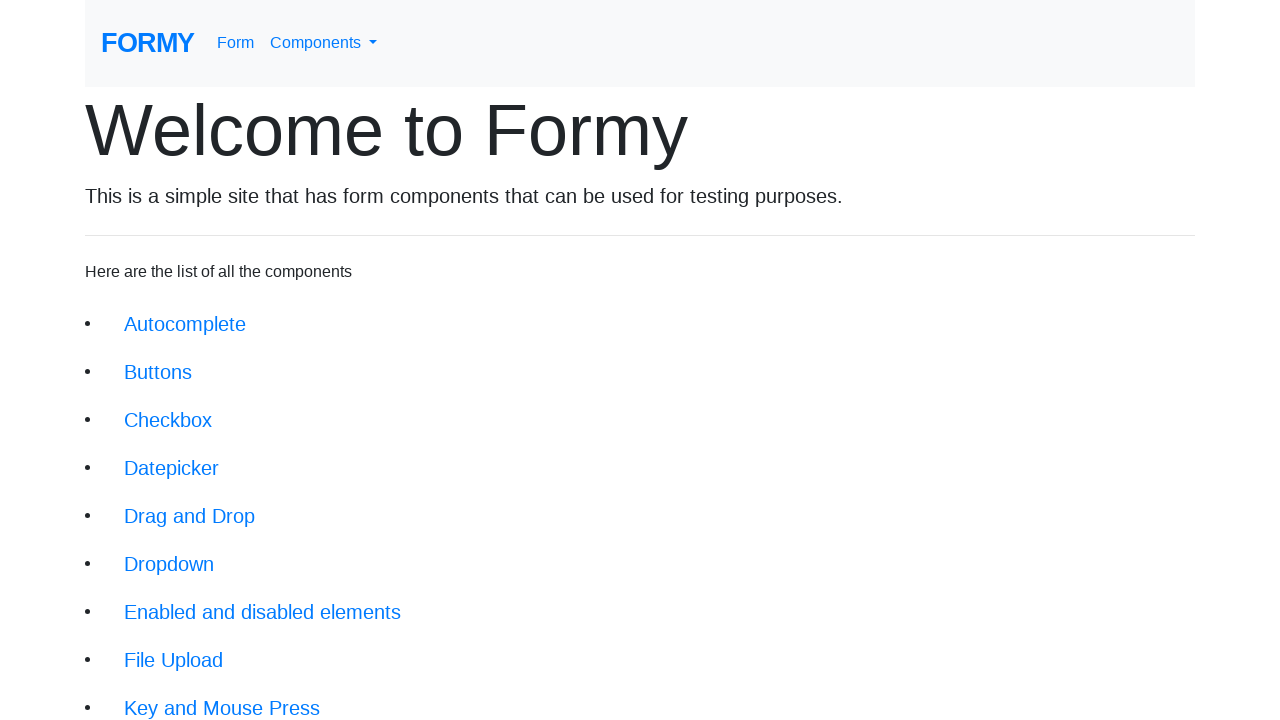

Clicked on buttons navigation link at (158, 372) on xpath=//li/a[@href='/buttons']
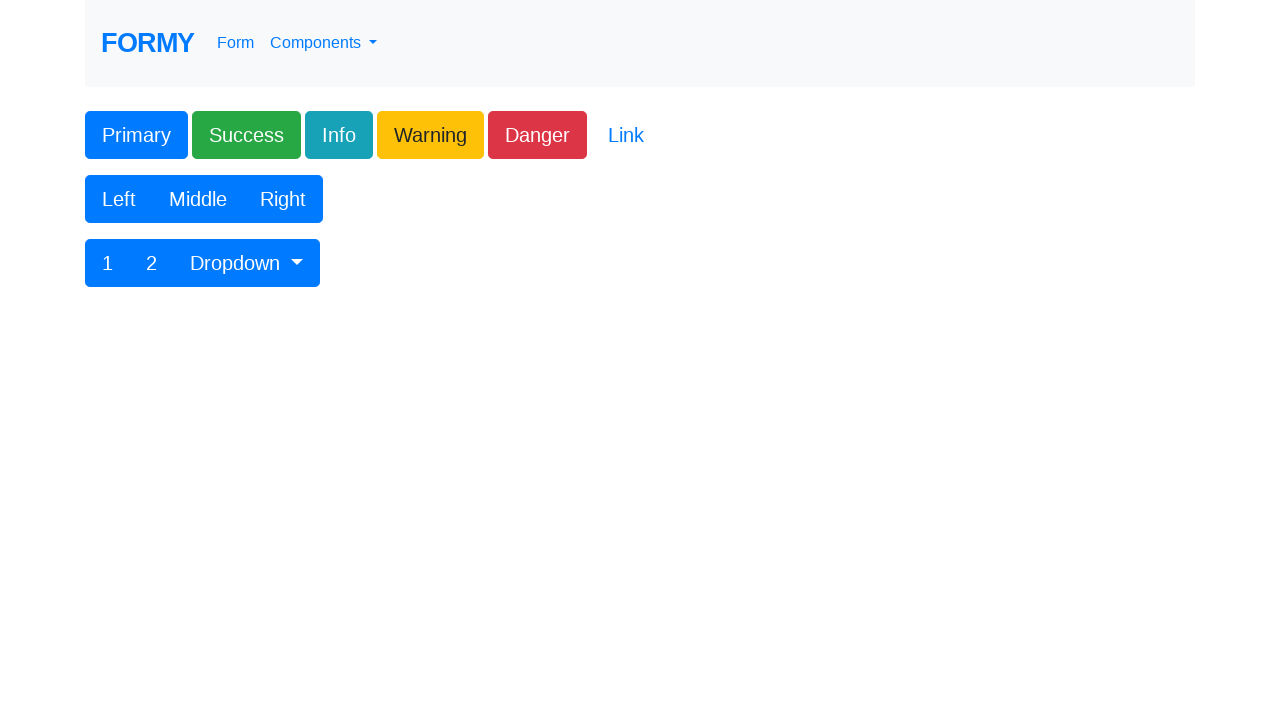

Navigated to buttons page - URL changed correctly
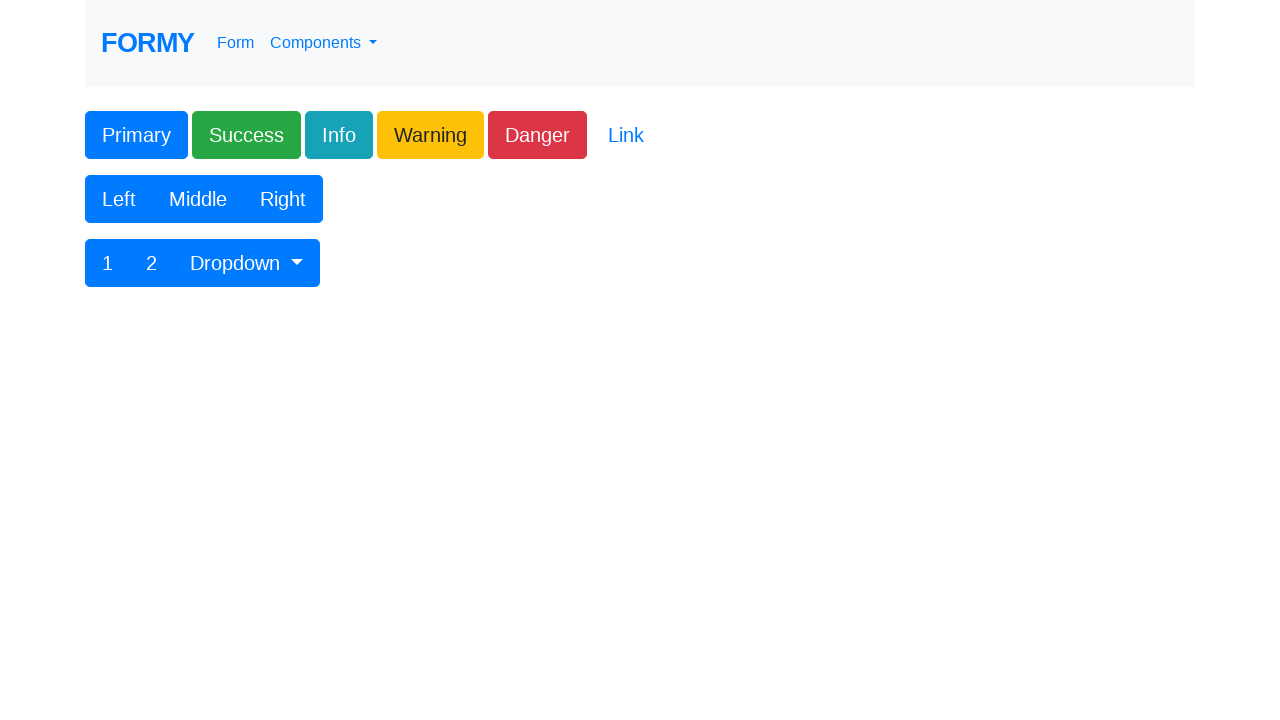

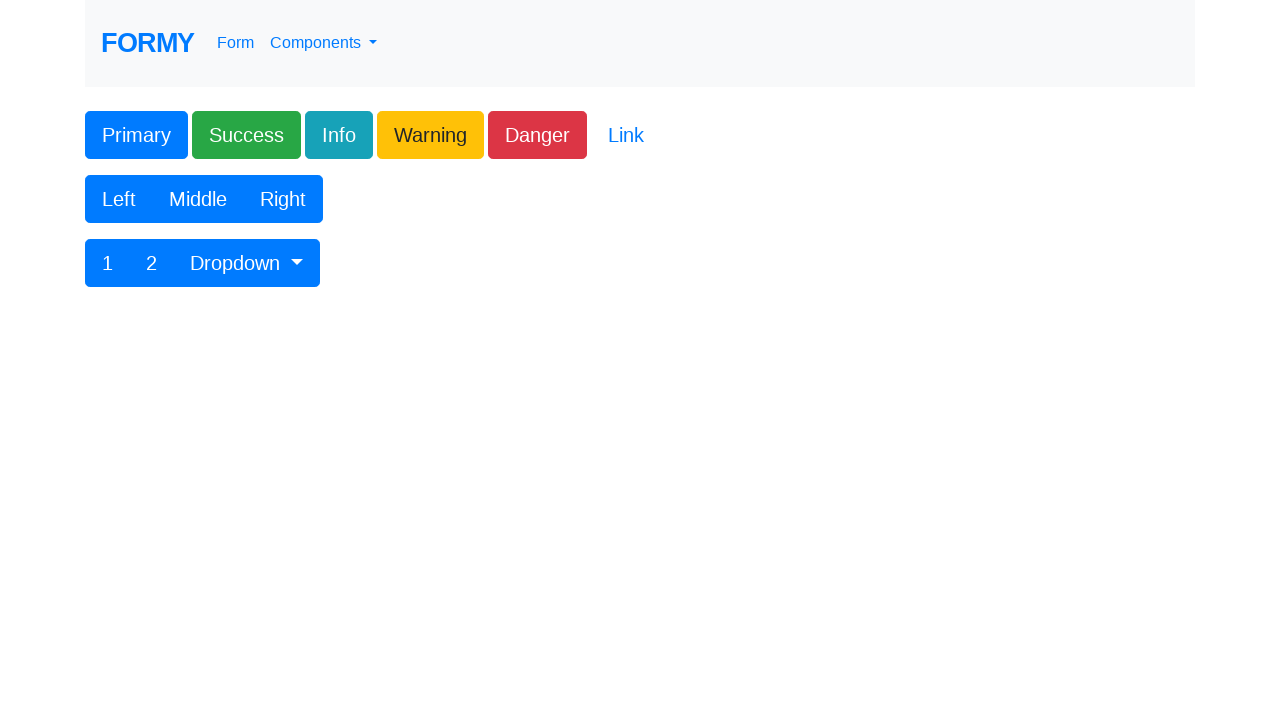